Tests scrolling functionality by scrolling down to a "CYDEO" link at the bottom of the page, then scrolling back up using Page Up key presses.

Starting URL: https://practice.cydeo.com/

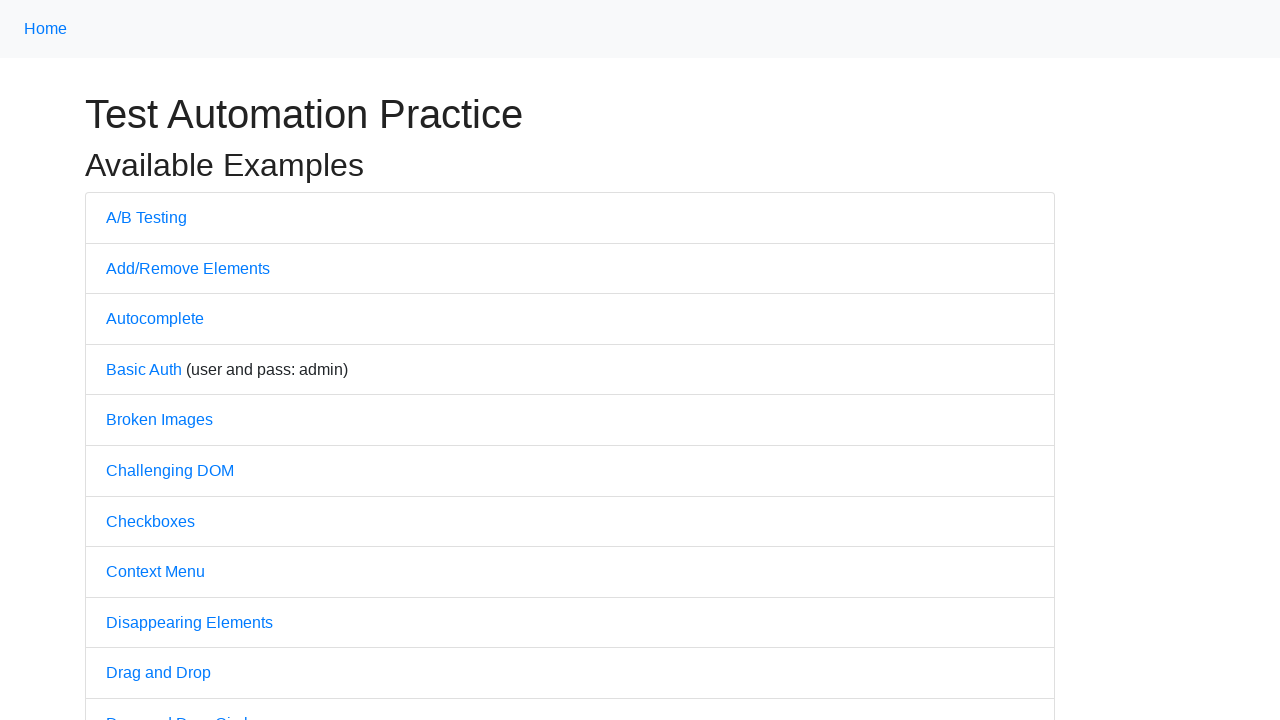

Located the CYDEO link at the bottom of the page
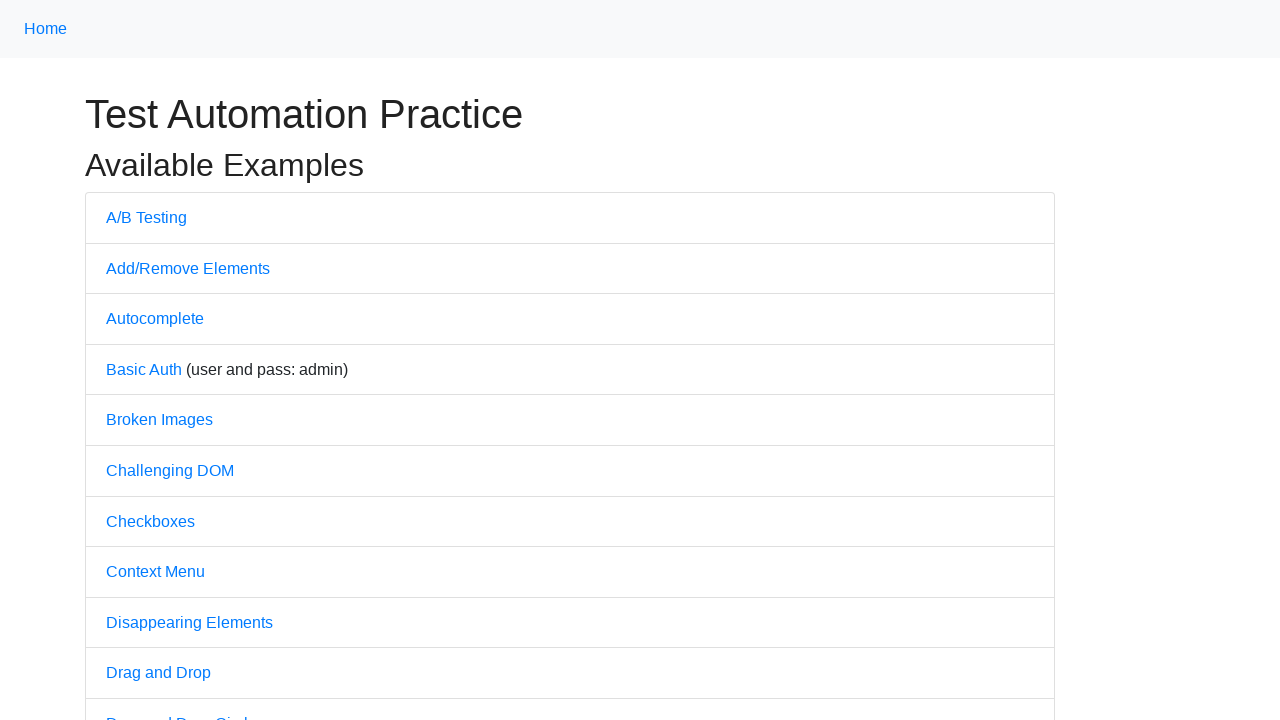

Scrolled down to bring the CYDEO link into view
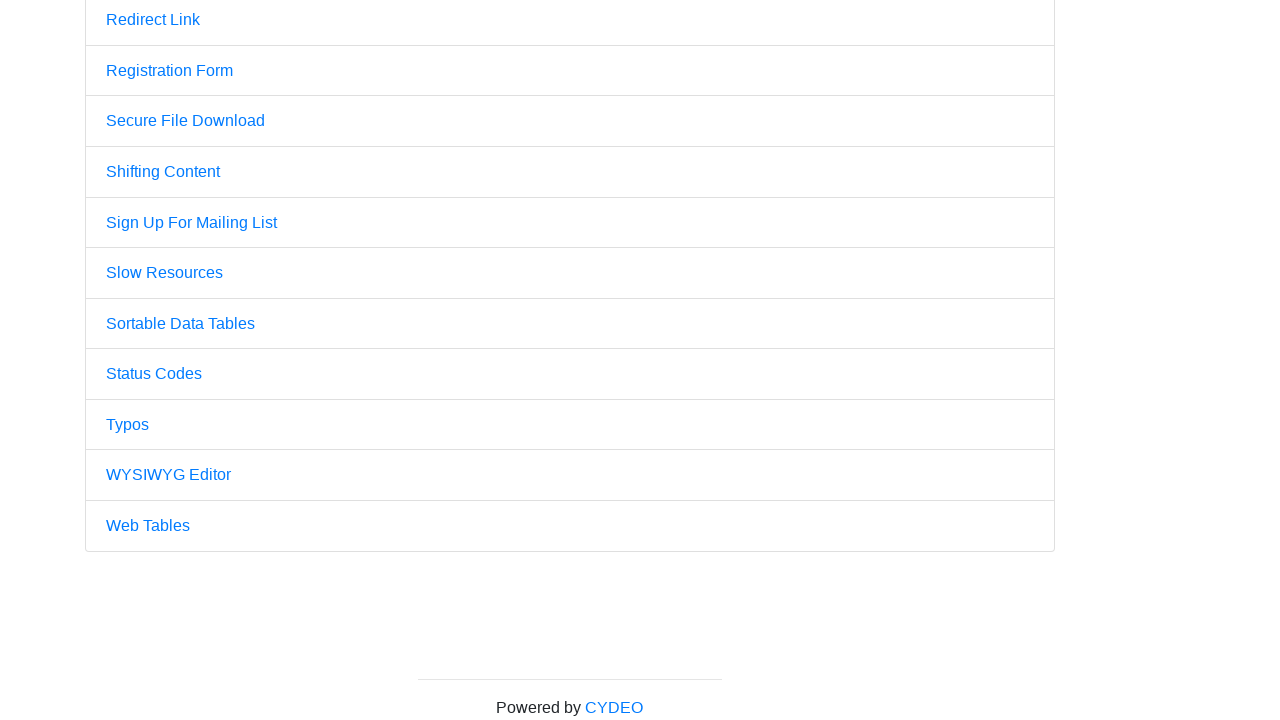

Pressed Page Up key to scroll back up (first press)
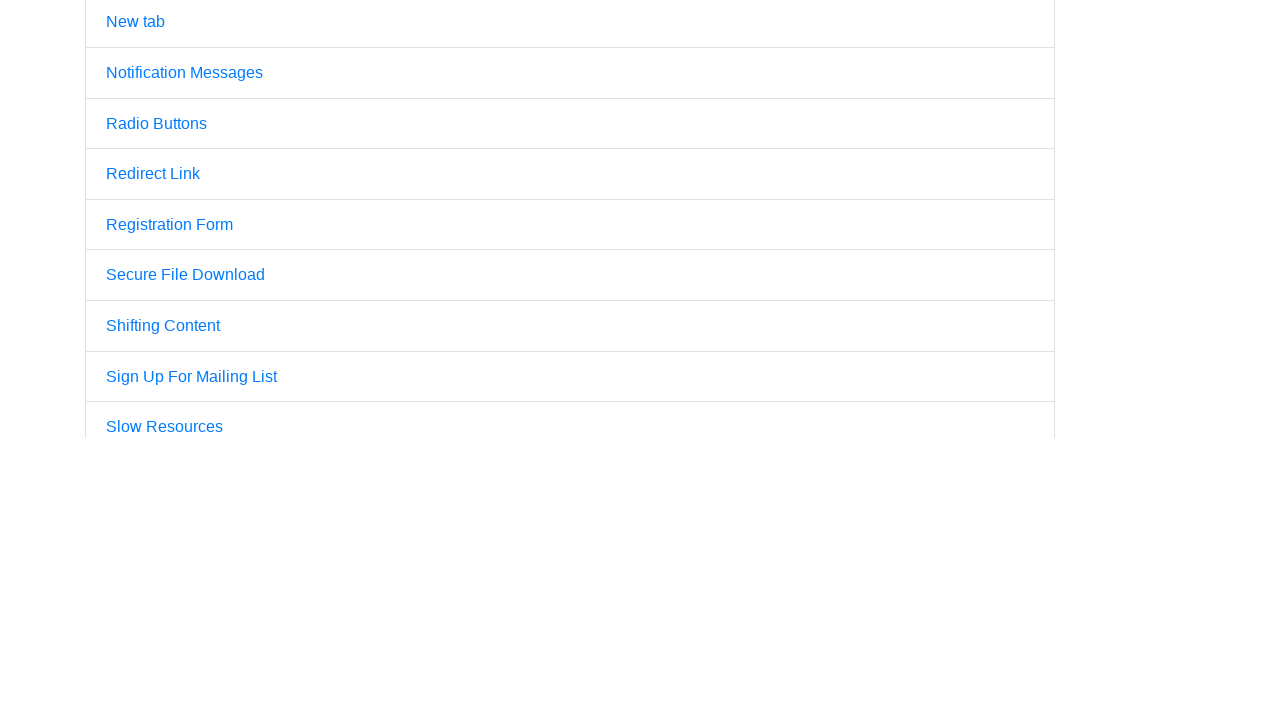

Pressed Page Up key to scroll back up (second press)
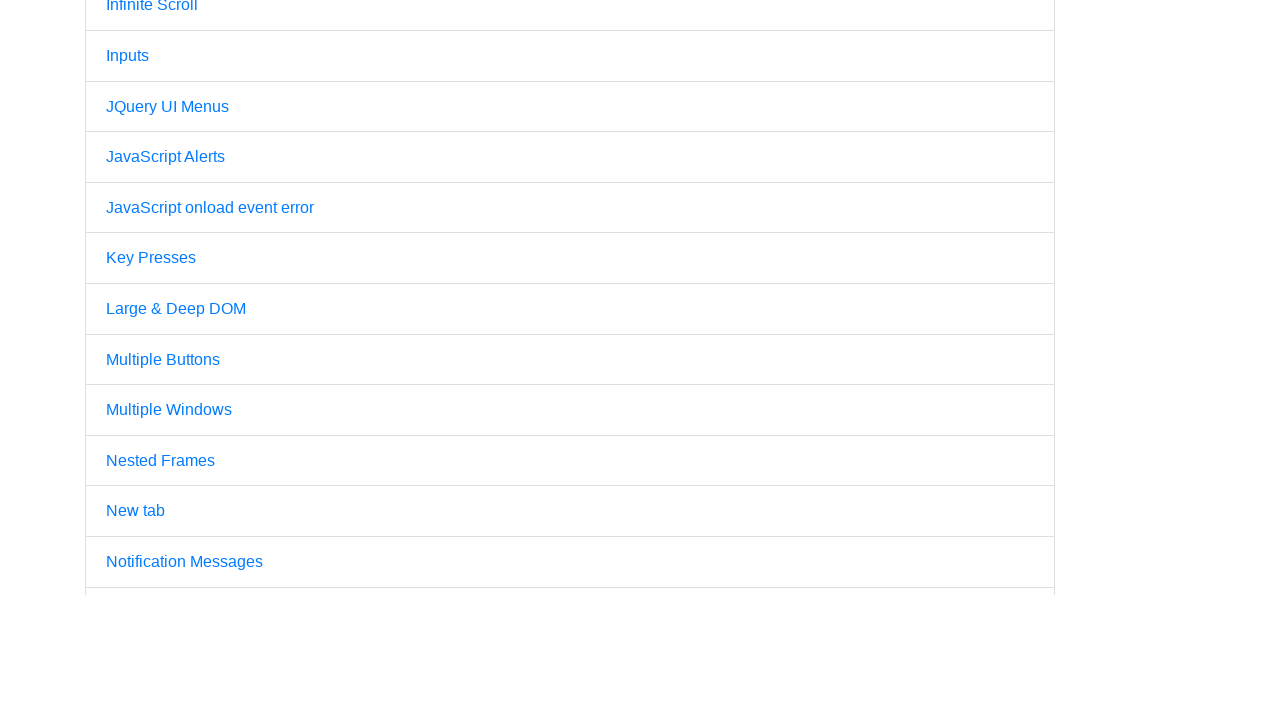

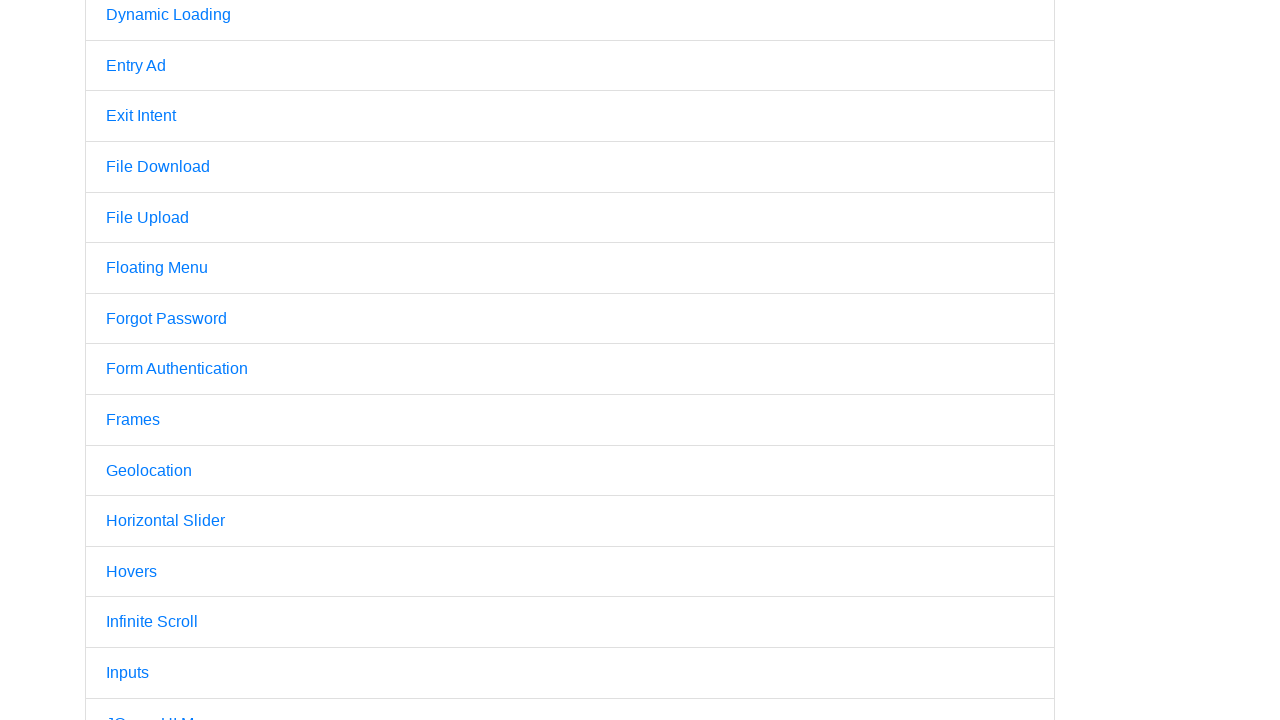